Tests hover functionality using a loop to hover over three user images and verify each username is displayed

Starting URL: https://the-internet.herokuapp.com/hovers

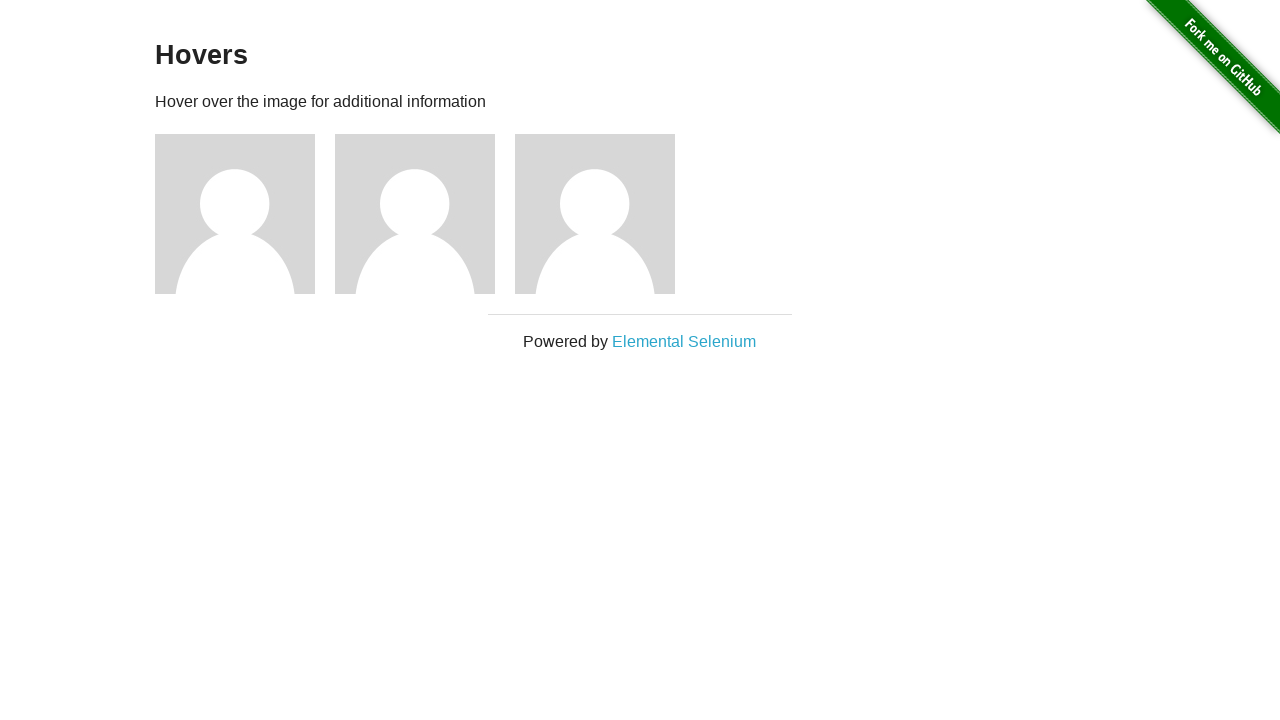

Navigated to hovers test page
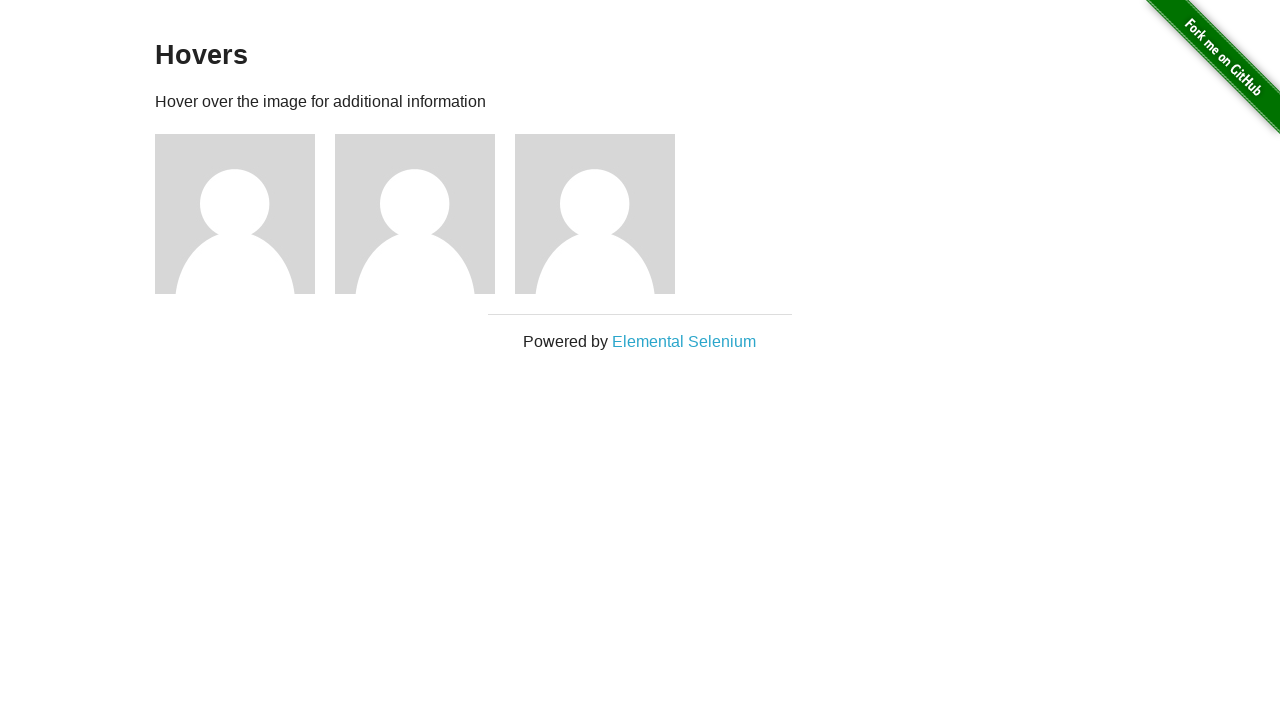

Hovered over user image 1 at (235, 214) on (//img)[2]
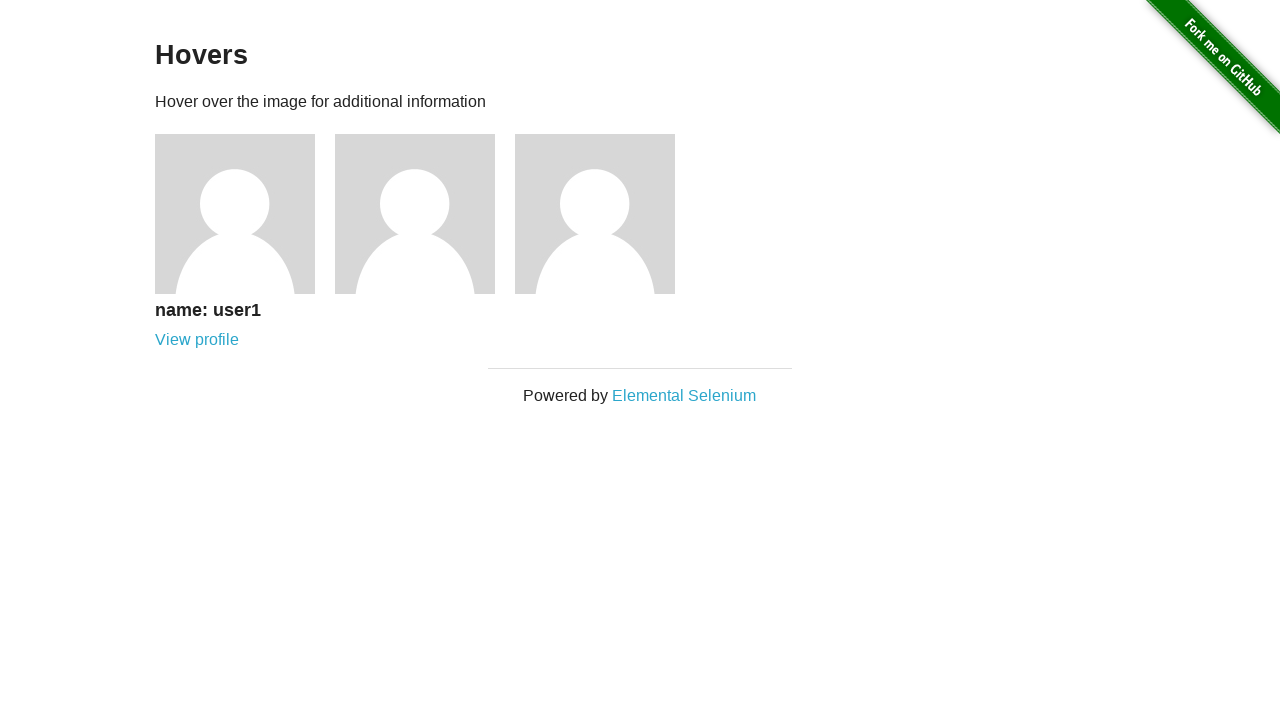

Verified username 'user1' is displayed on hover
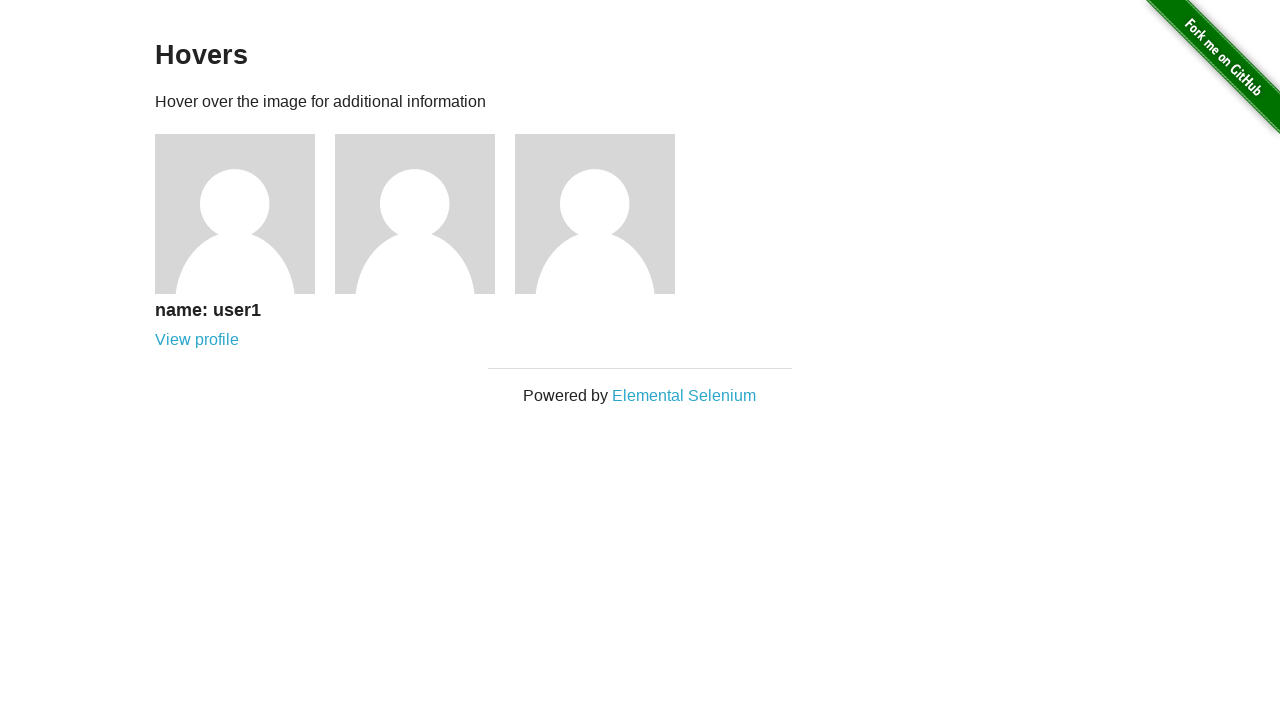

Hovered over user image 2 at (415, 214) on (//img)[3]
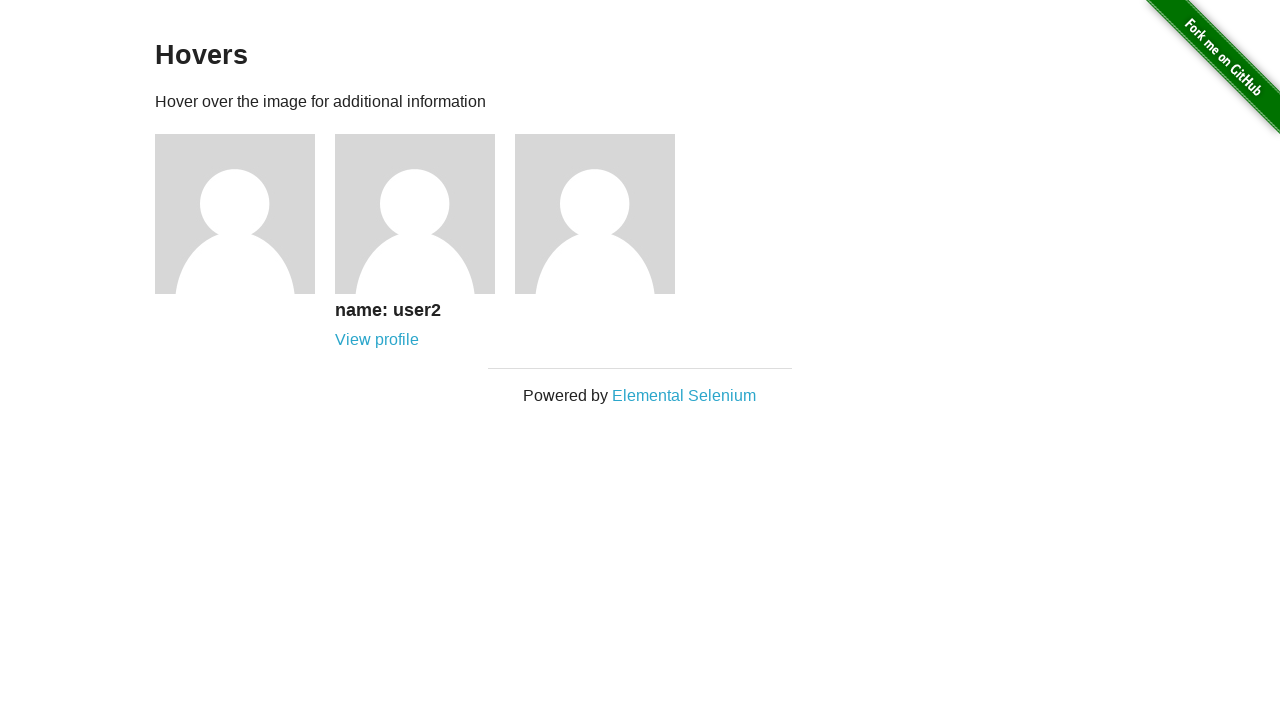

Verified username 'user2' is displayed on hover
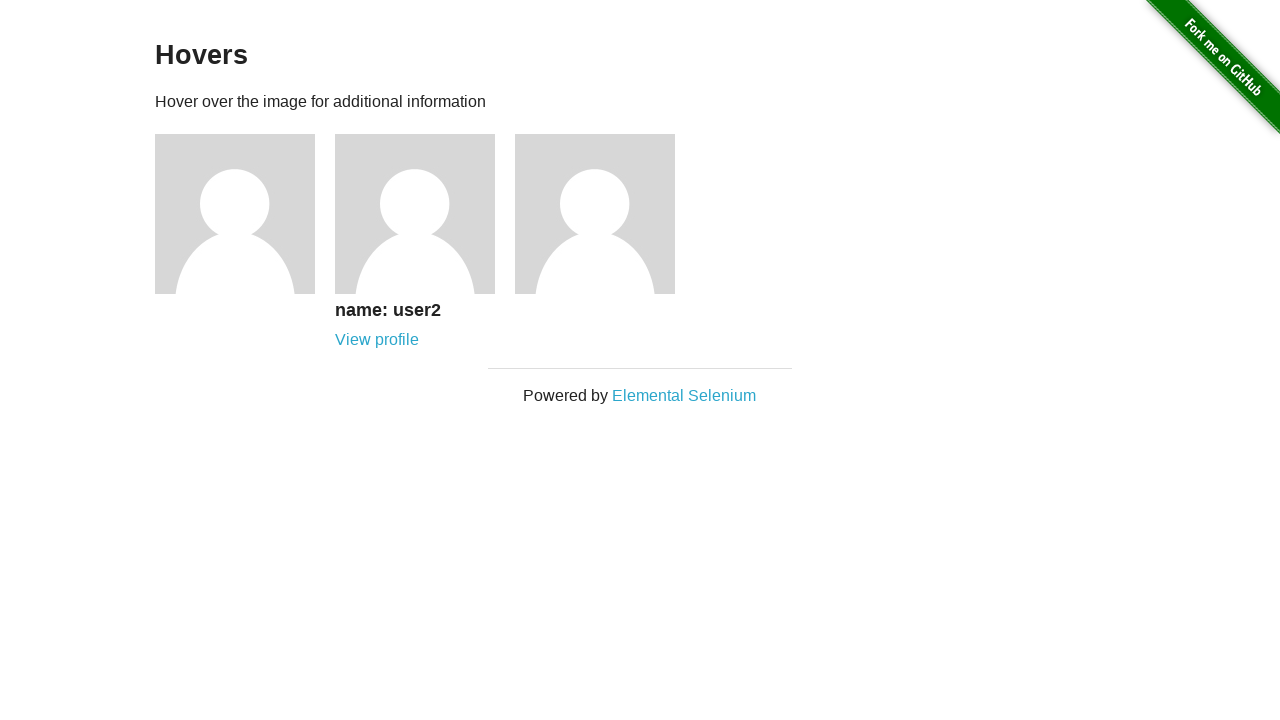

Hovered over user image 3 at (595, 214) on (//img)[4]
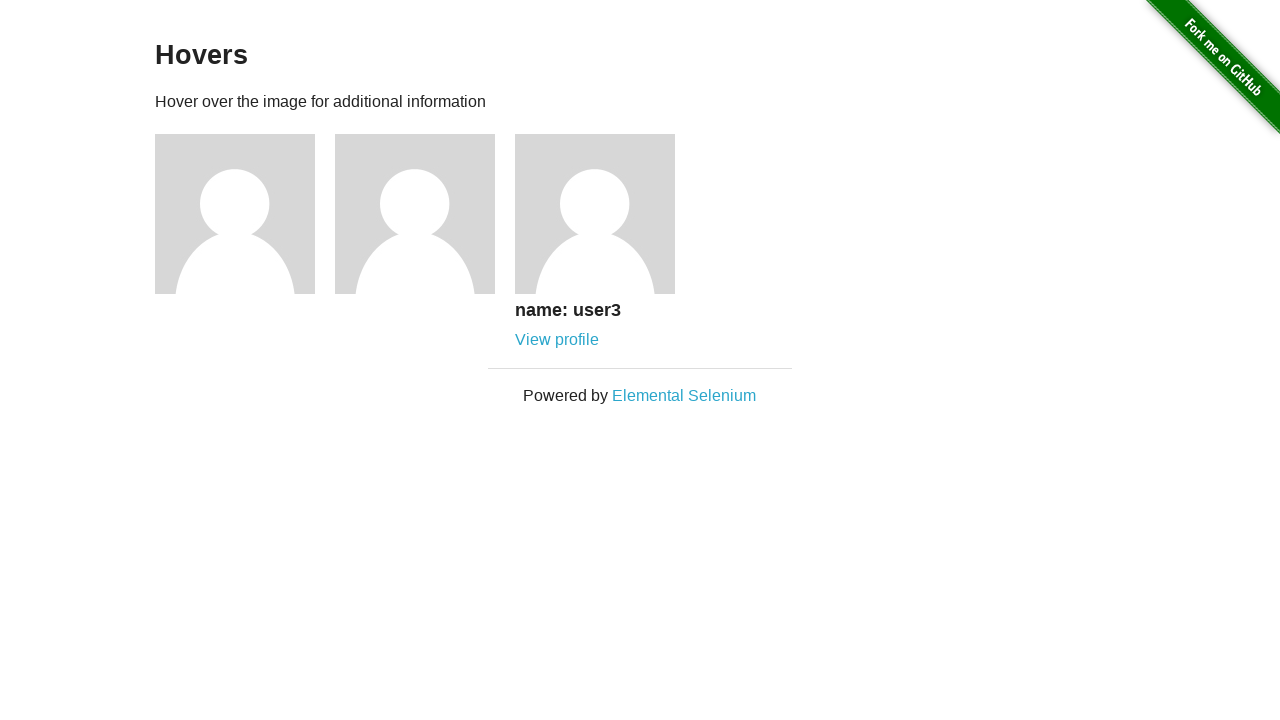

Verified username 'user3' is displayed on hover
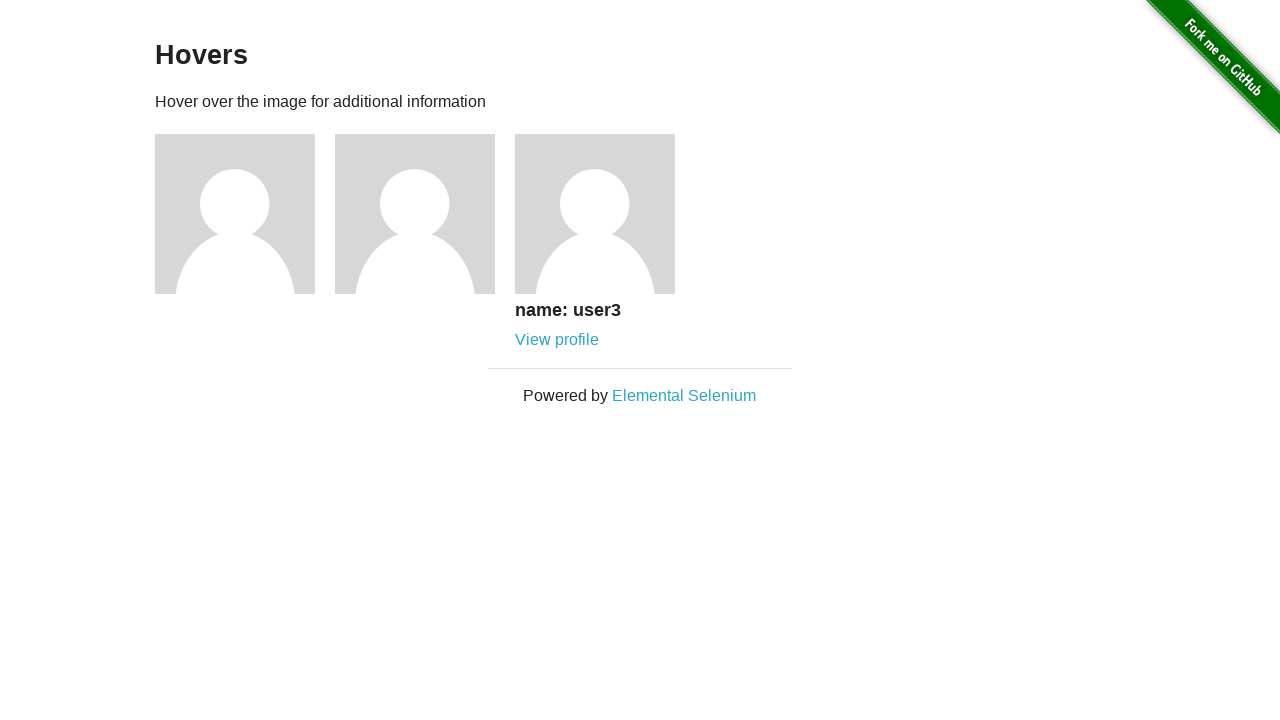

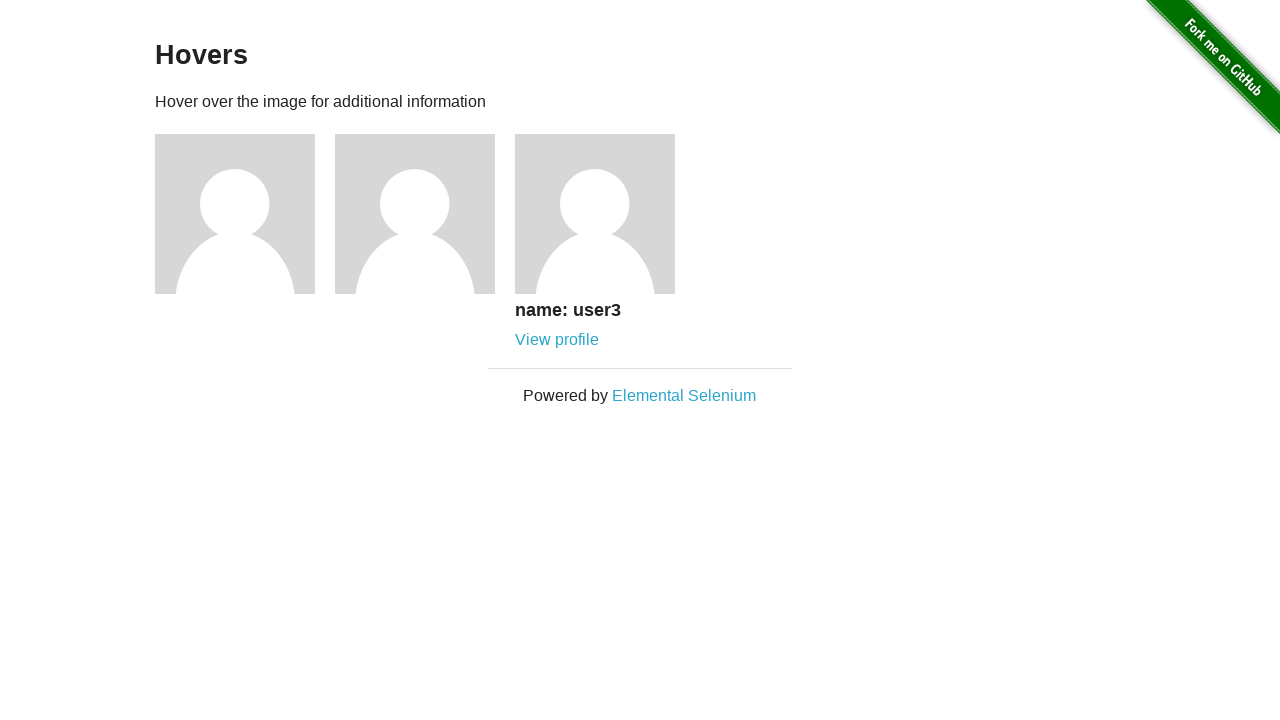